Tests that the search input is functional by filling it with a search term and then clearing it.

Starting URL: https://geo.cmxu.io/browse

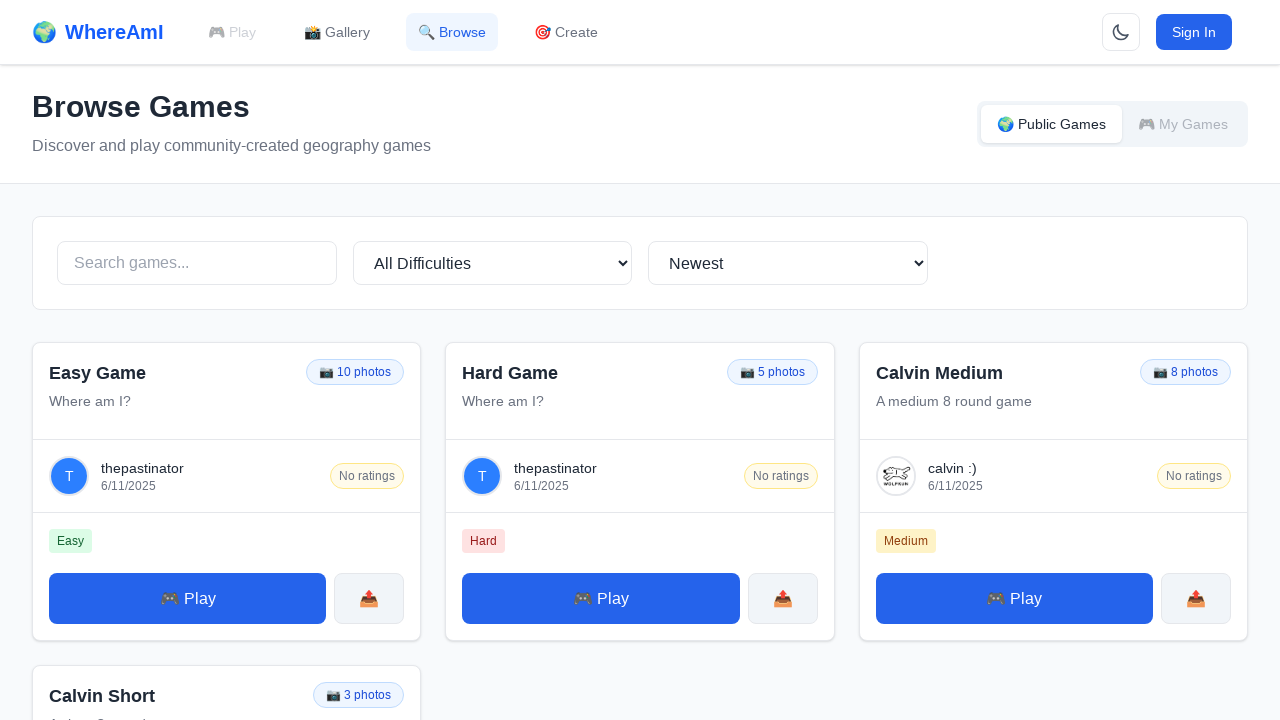

Waited for page to load with networkidle state
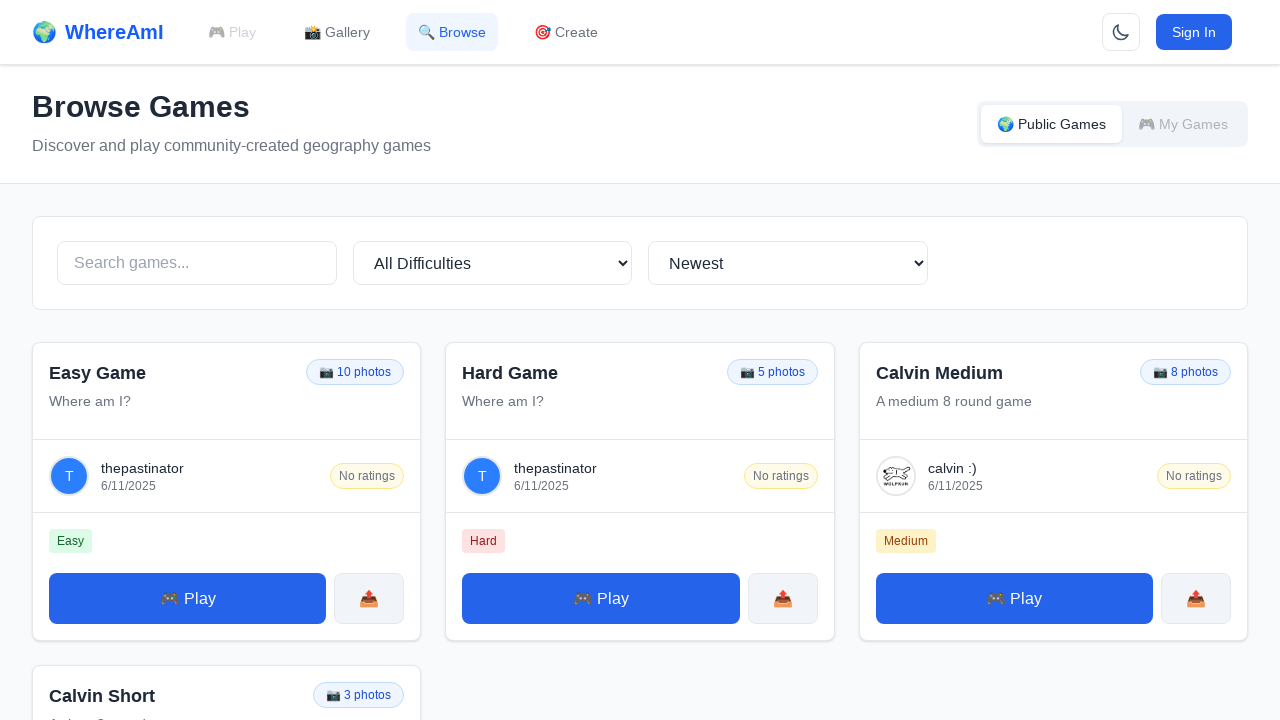

Located search input element with placeholder 'Search games...'
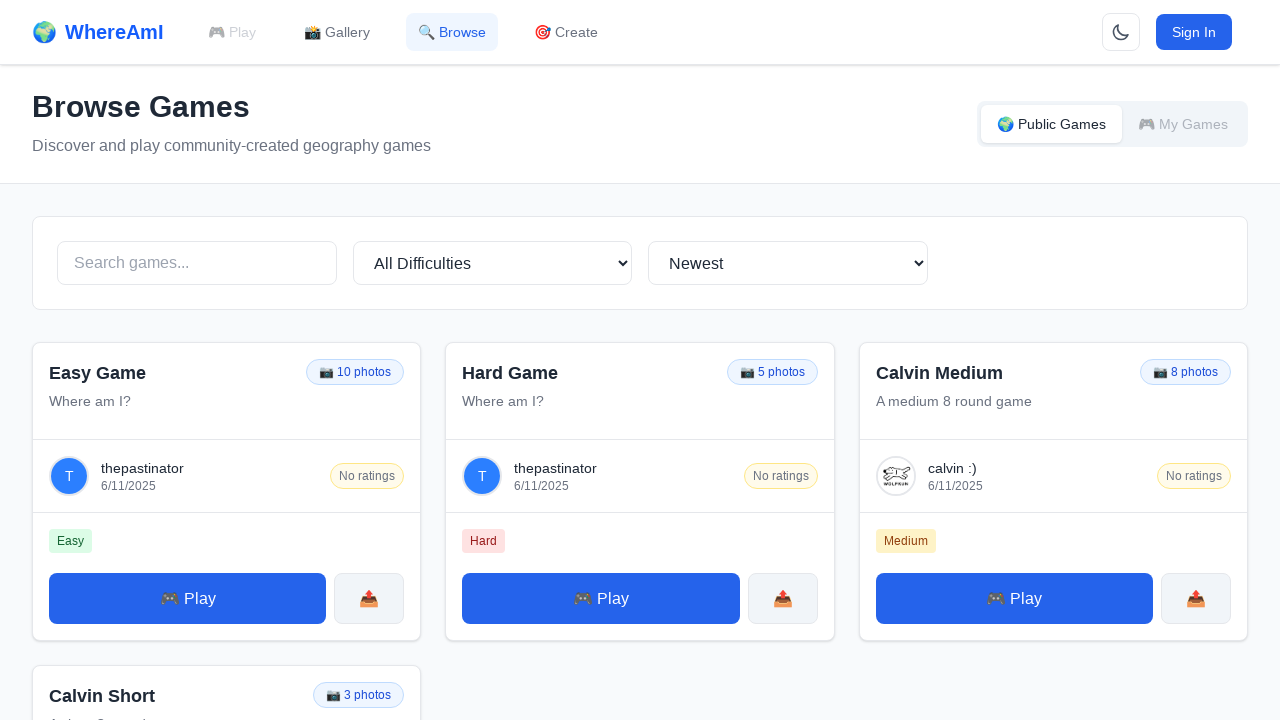

Waited for search input to become visible
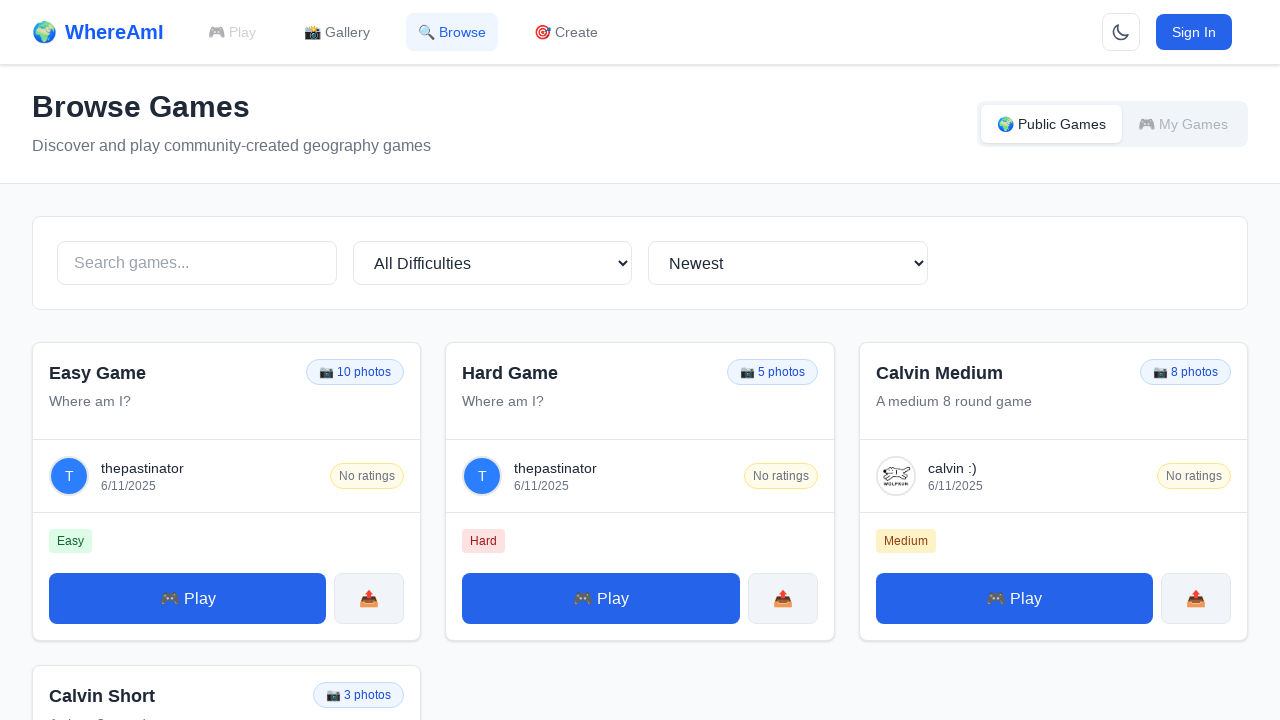

Filled search input with 'adventure games' on input[placeholder="Search games..."]
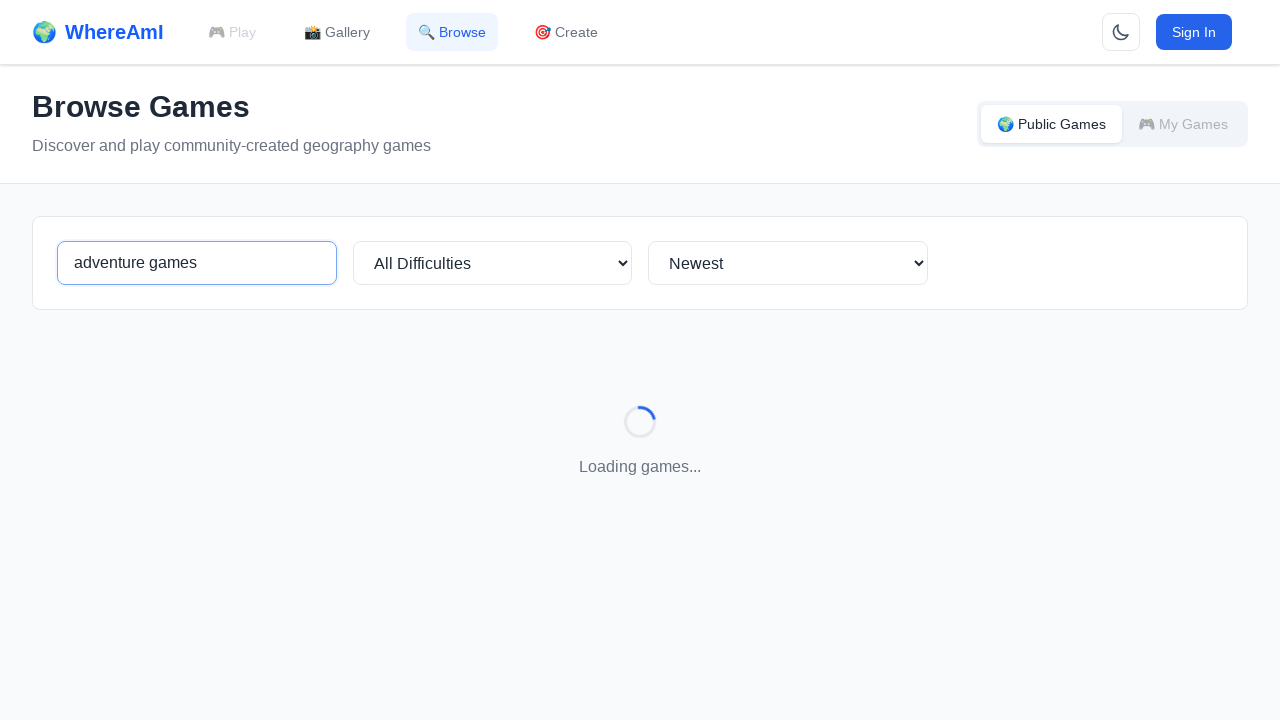

Cleared the search input field on input[placeholder="Search games..."]
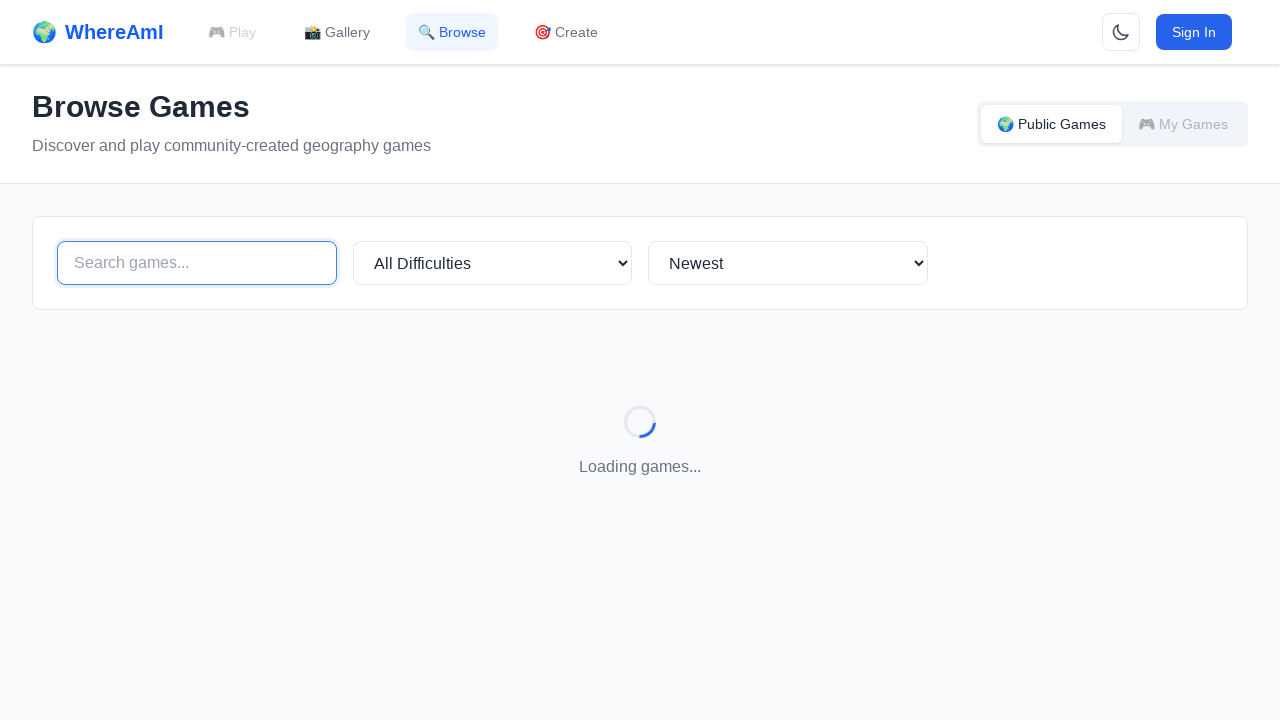

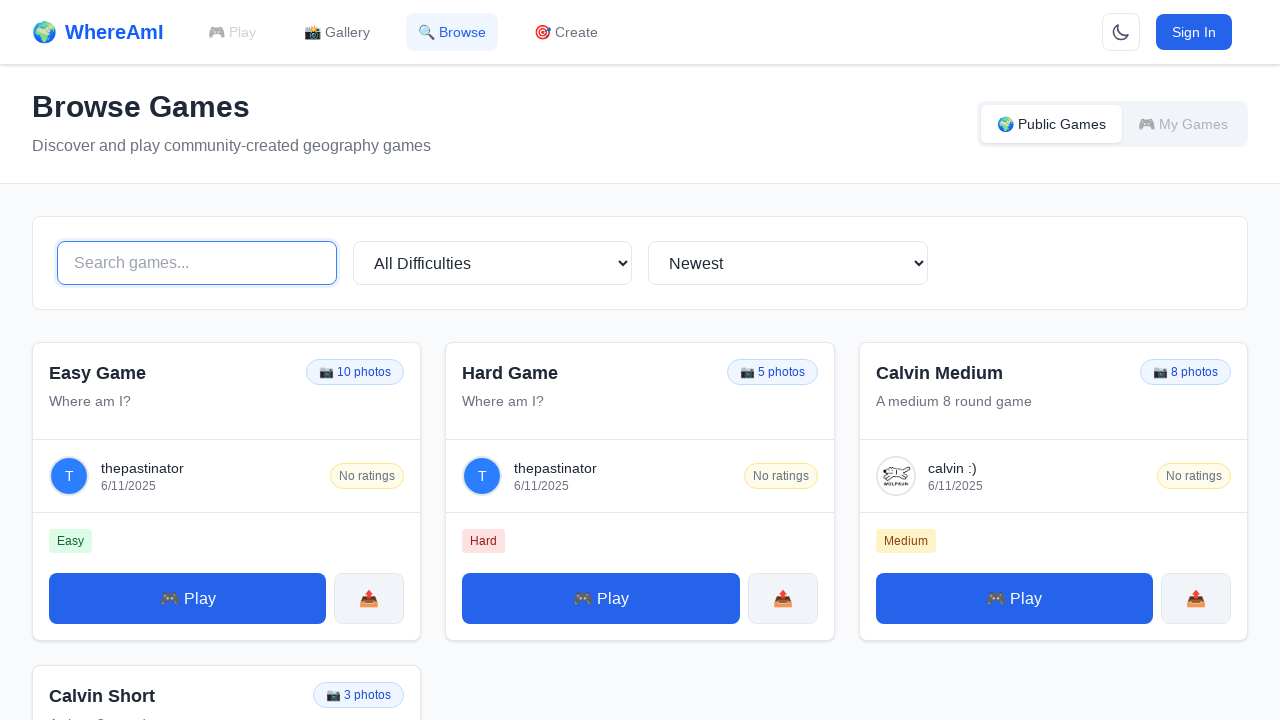